Tests XPath using logical conditions (AND, OR, NOT) by filling an input field with combined attribute conditions

Starting URL: https://www.hyrtutorials.com/p/add-padding-to-containers.html

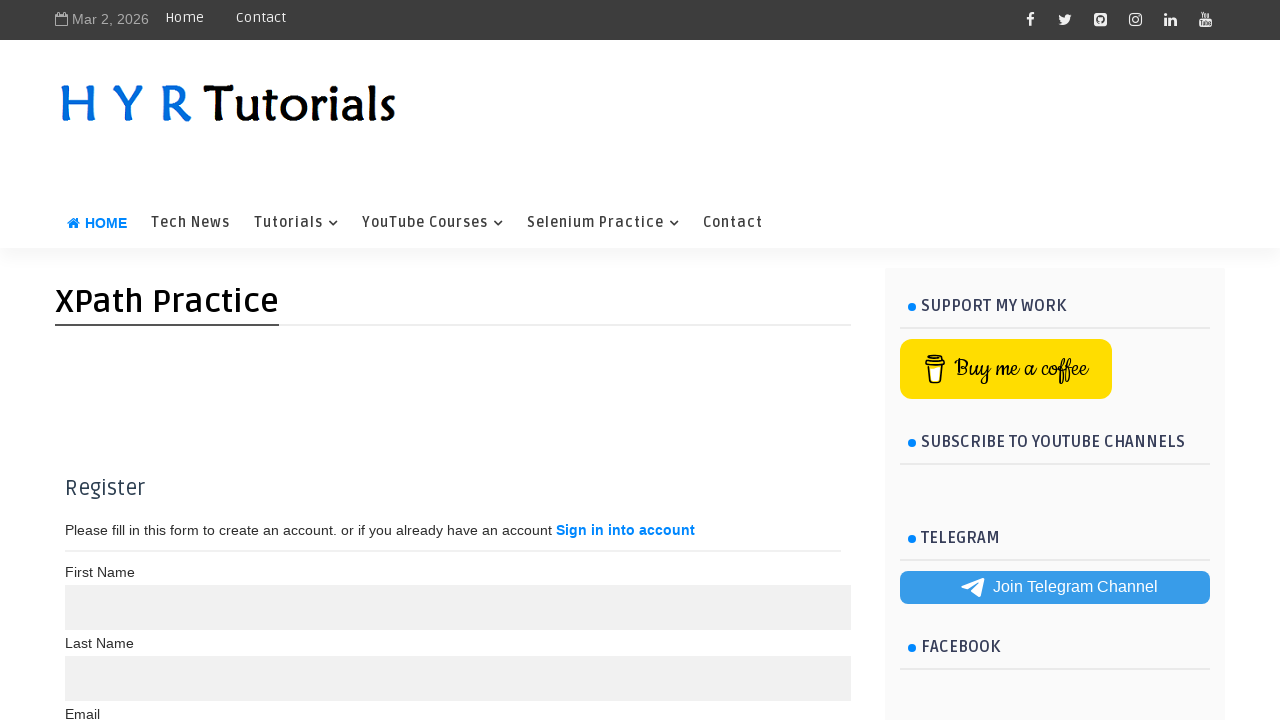

Filled input field with 'Hi text' using XPath AND condition (maxlength<=11 and name='name') on xpath=//input[@maxlength<=11 and @name='name']
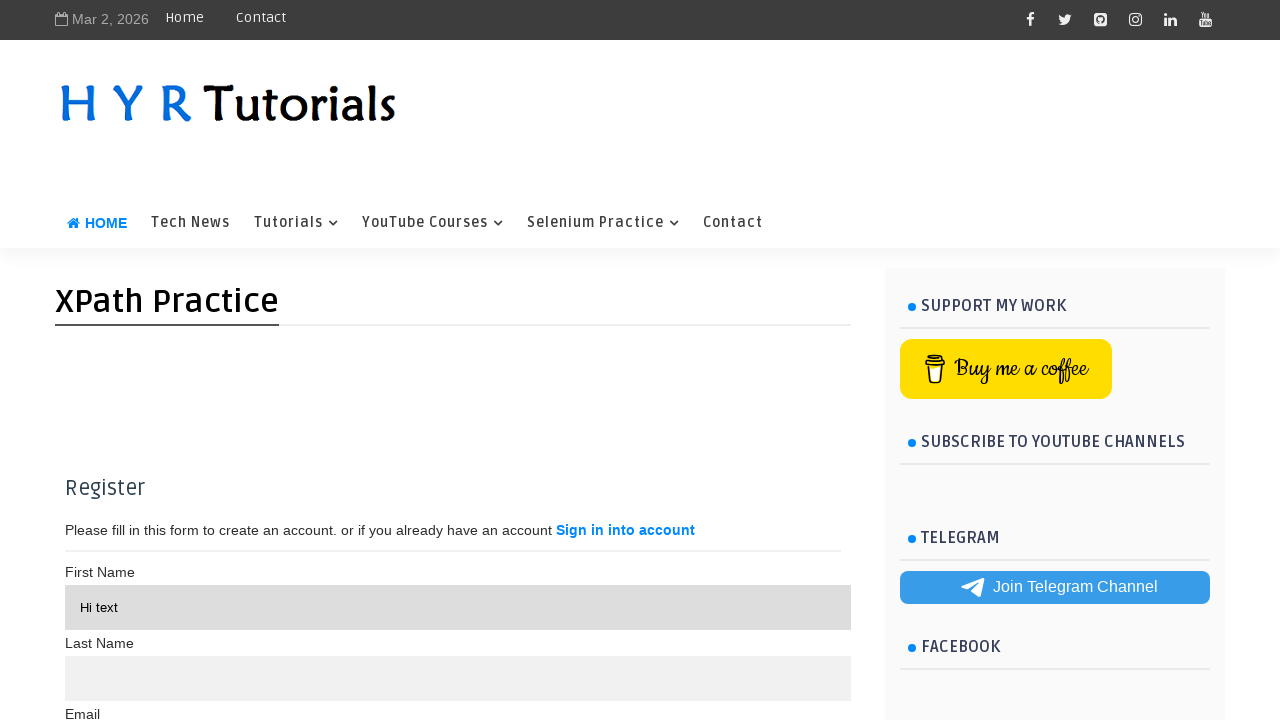

Waited for input elements matching XPath OR condition (maxlength>=15 or name='name')
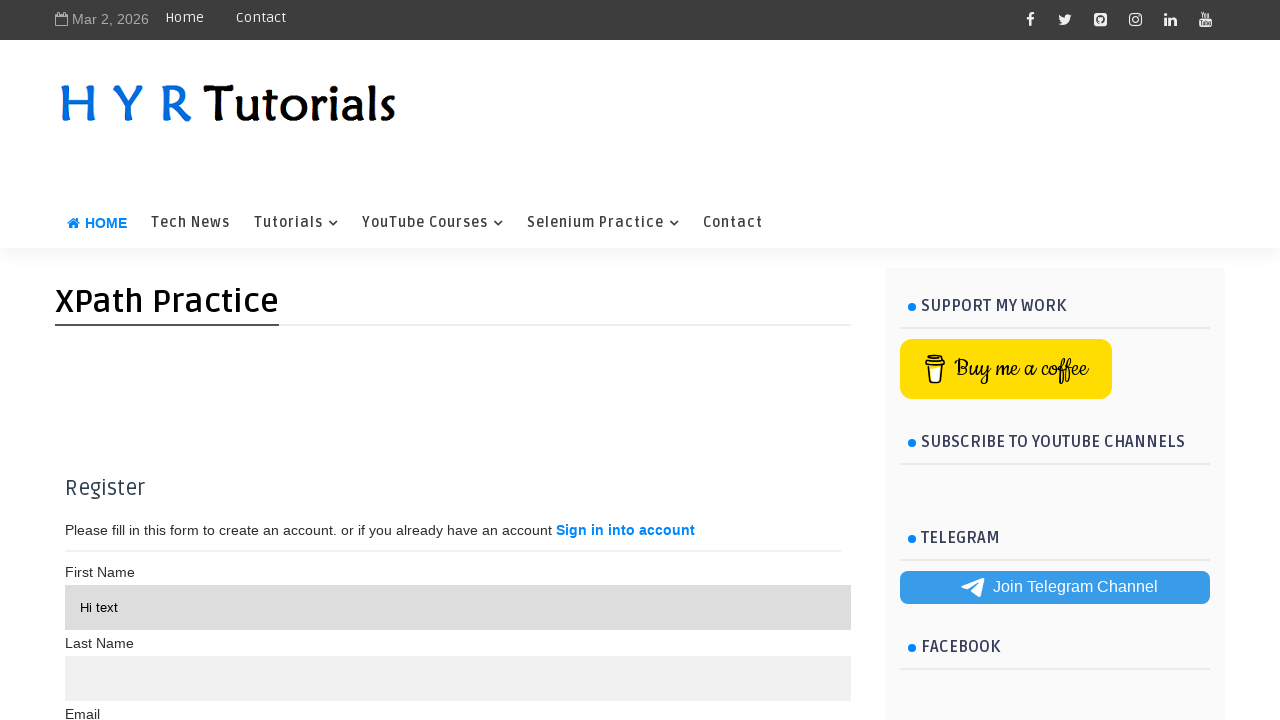

Waited for input elements matching XPath NOT condition (not maxlength=15)
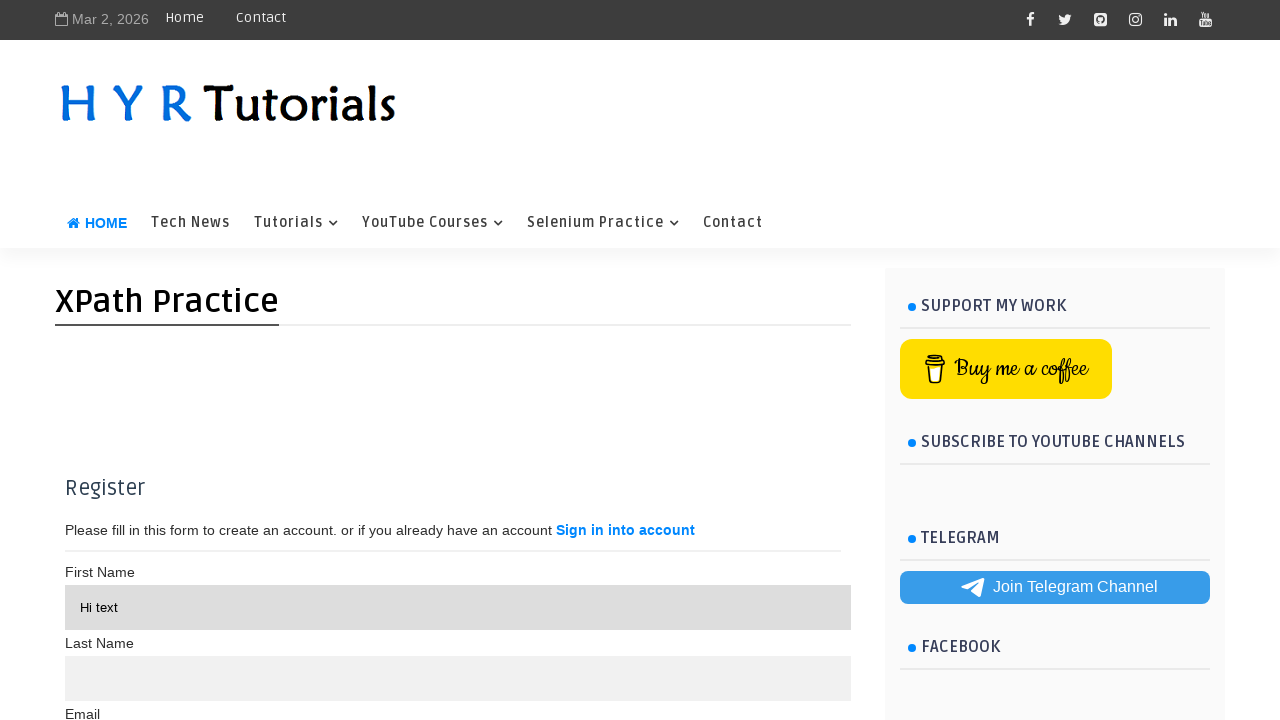

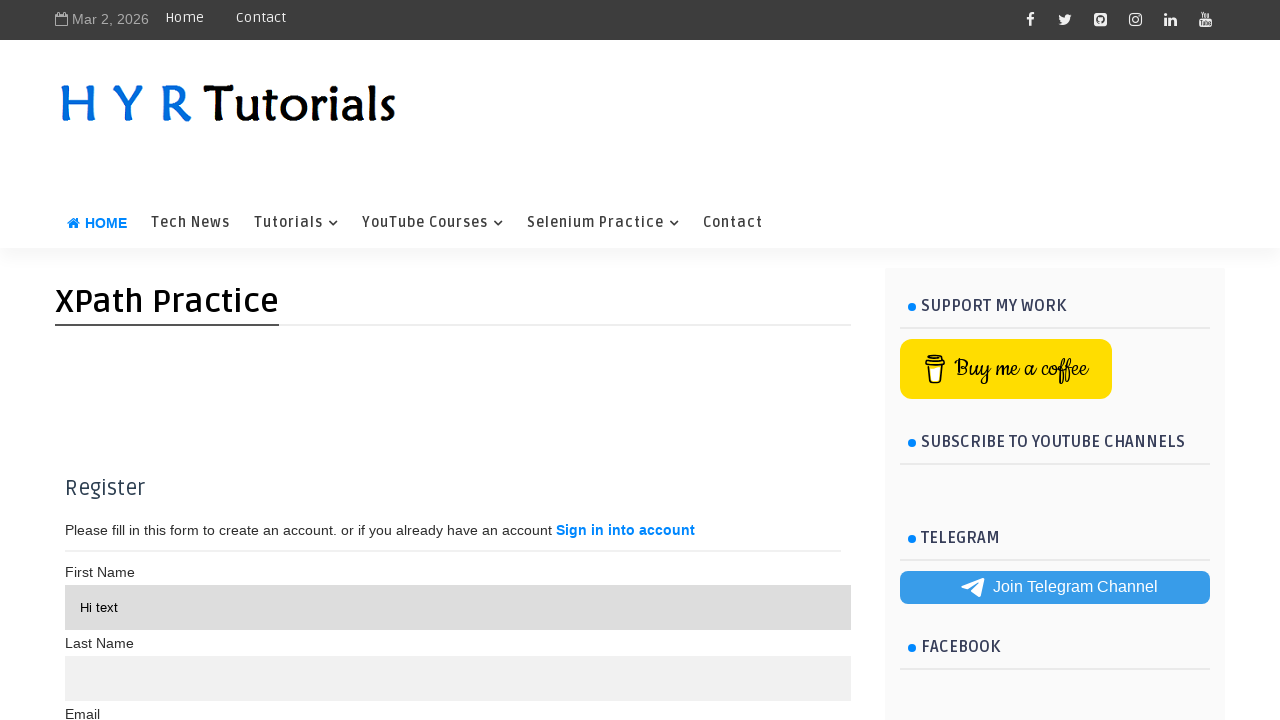